Clears the content of a textarea

Starting URL: http://guinea-pig.webdriver.io

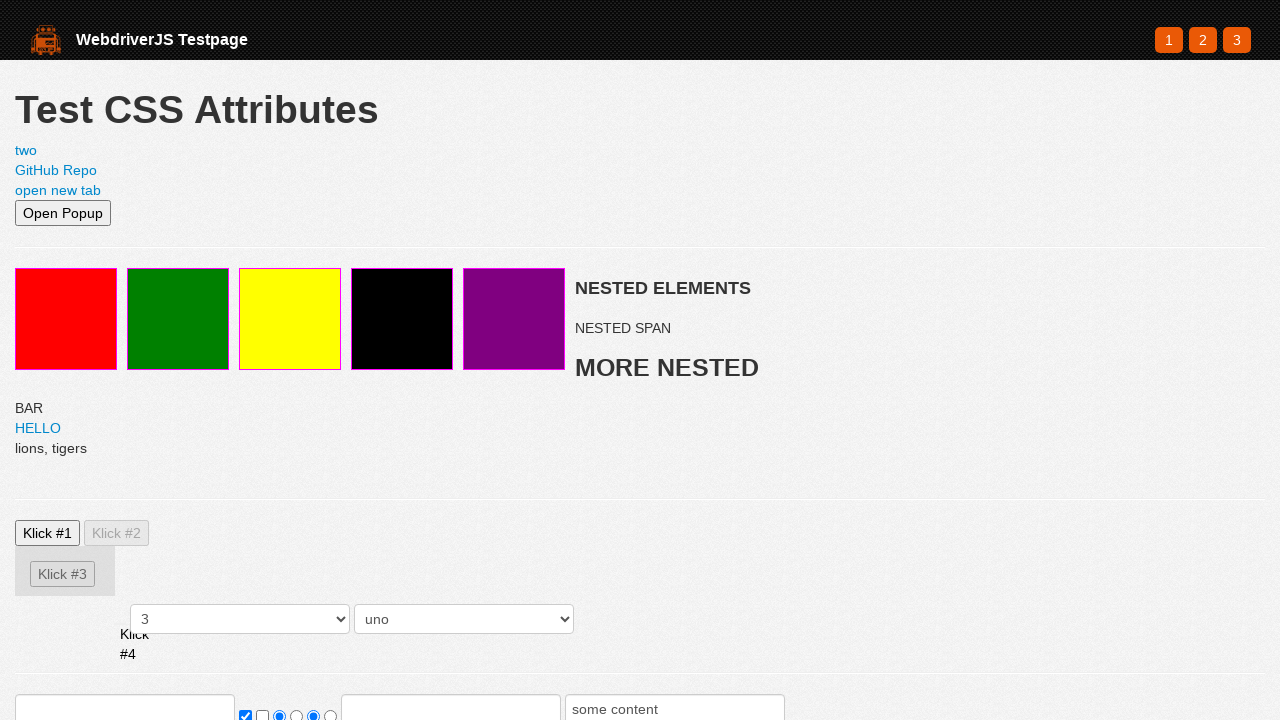

Cleared the content of the textarea on textarea
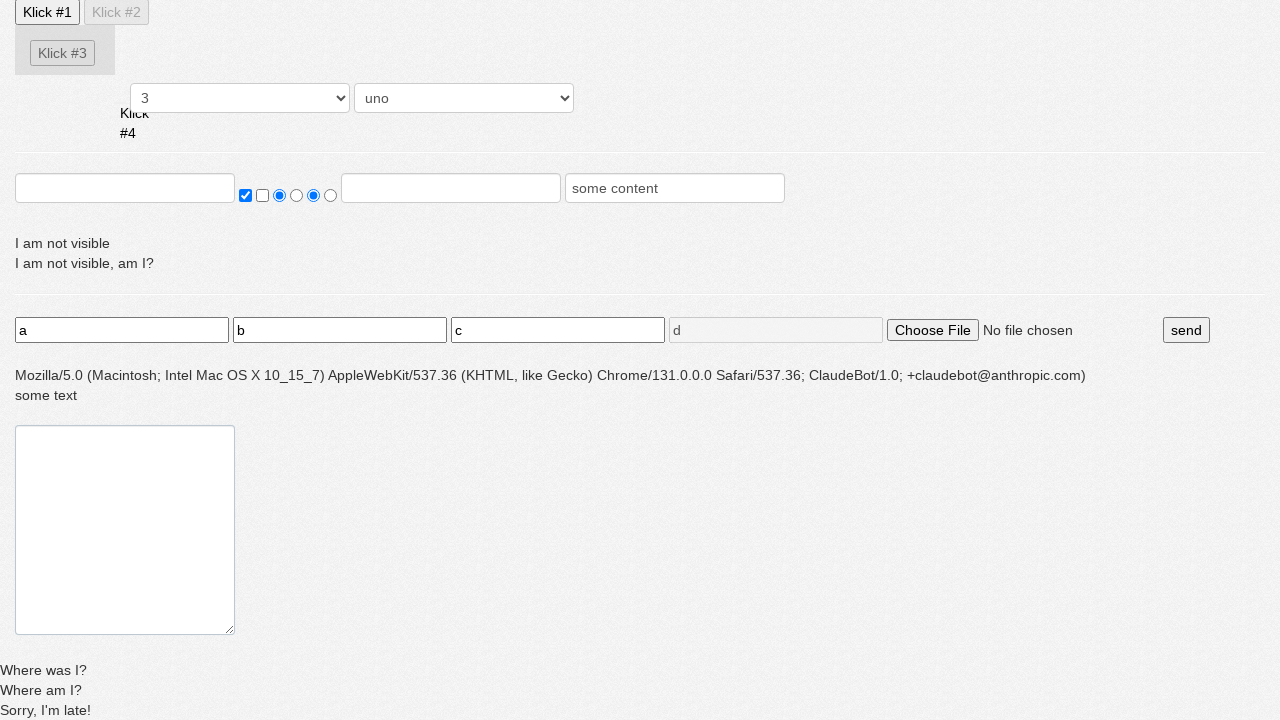

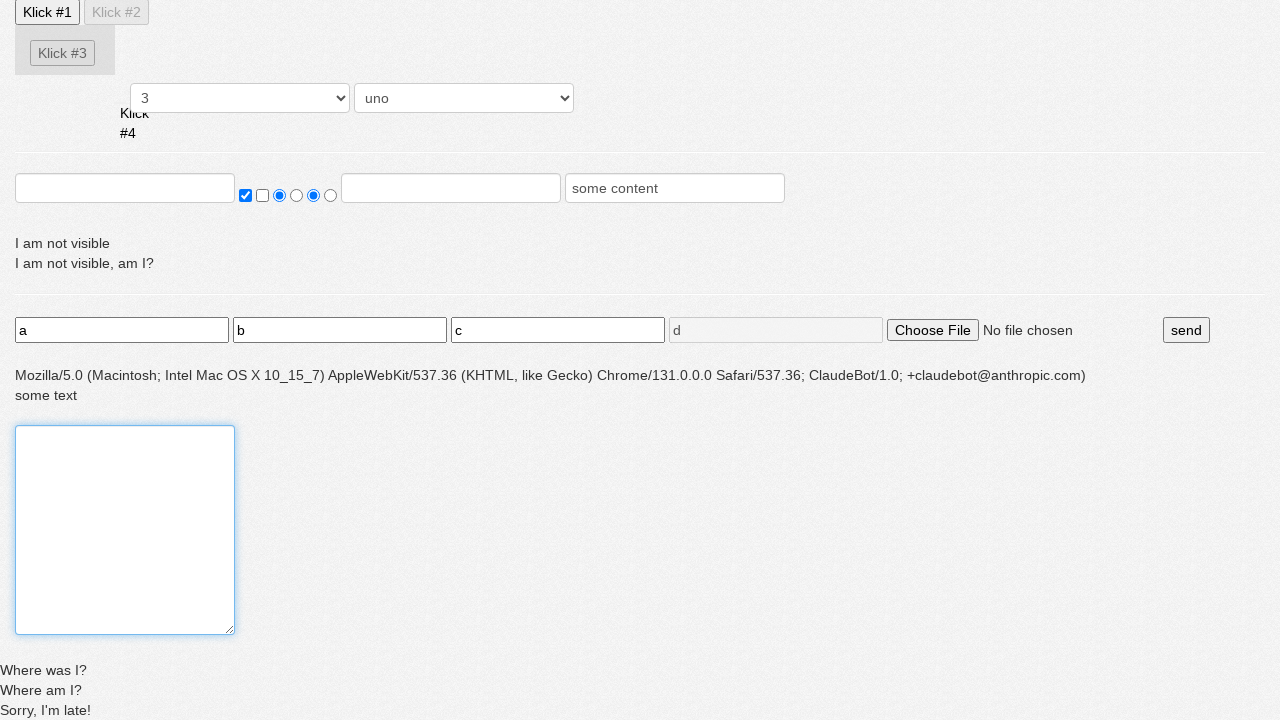